Tests browser window management operations (maximize, minimize, fullscreen) on YouTube's homepage and verifies page title content

Starting URL: https://www.youtube.com/

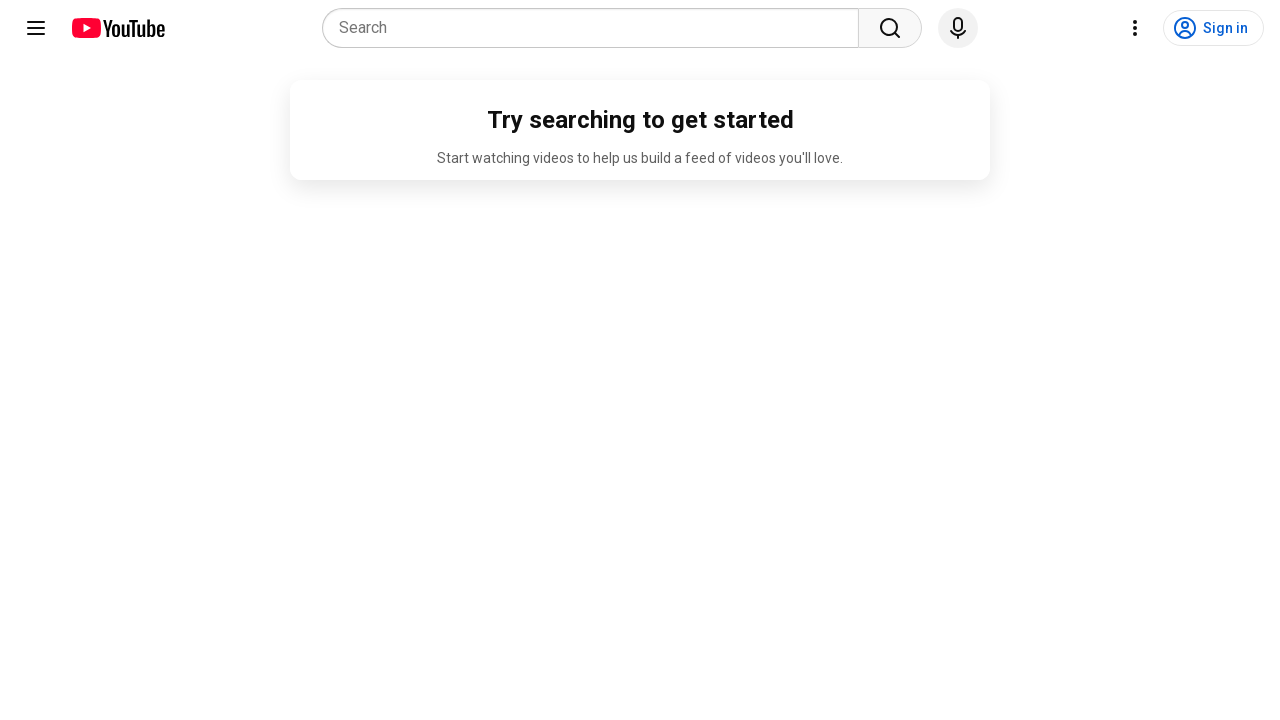

Set viewport to maximized size (1920x1080)
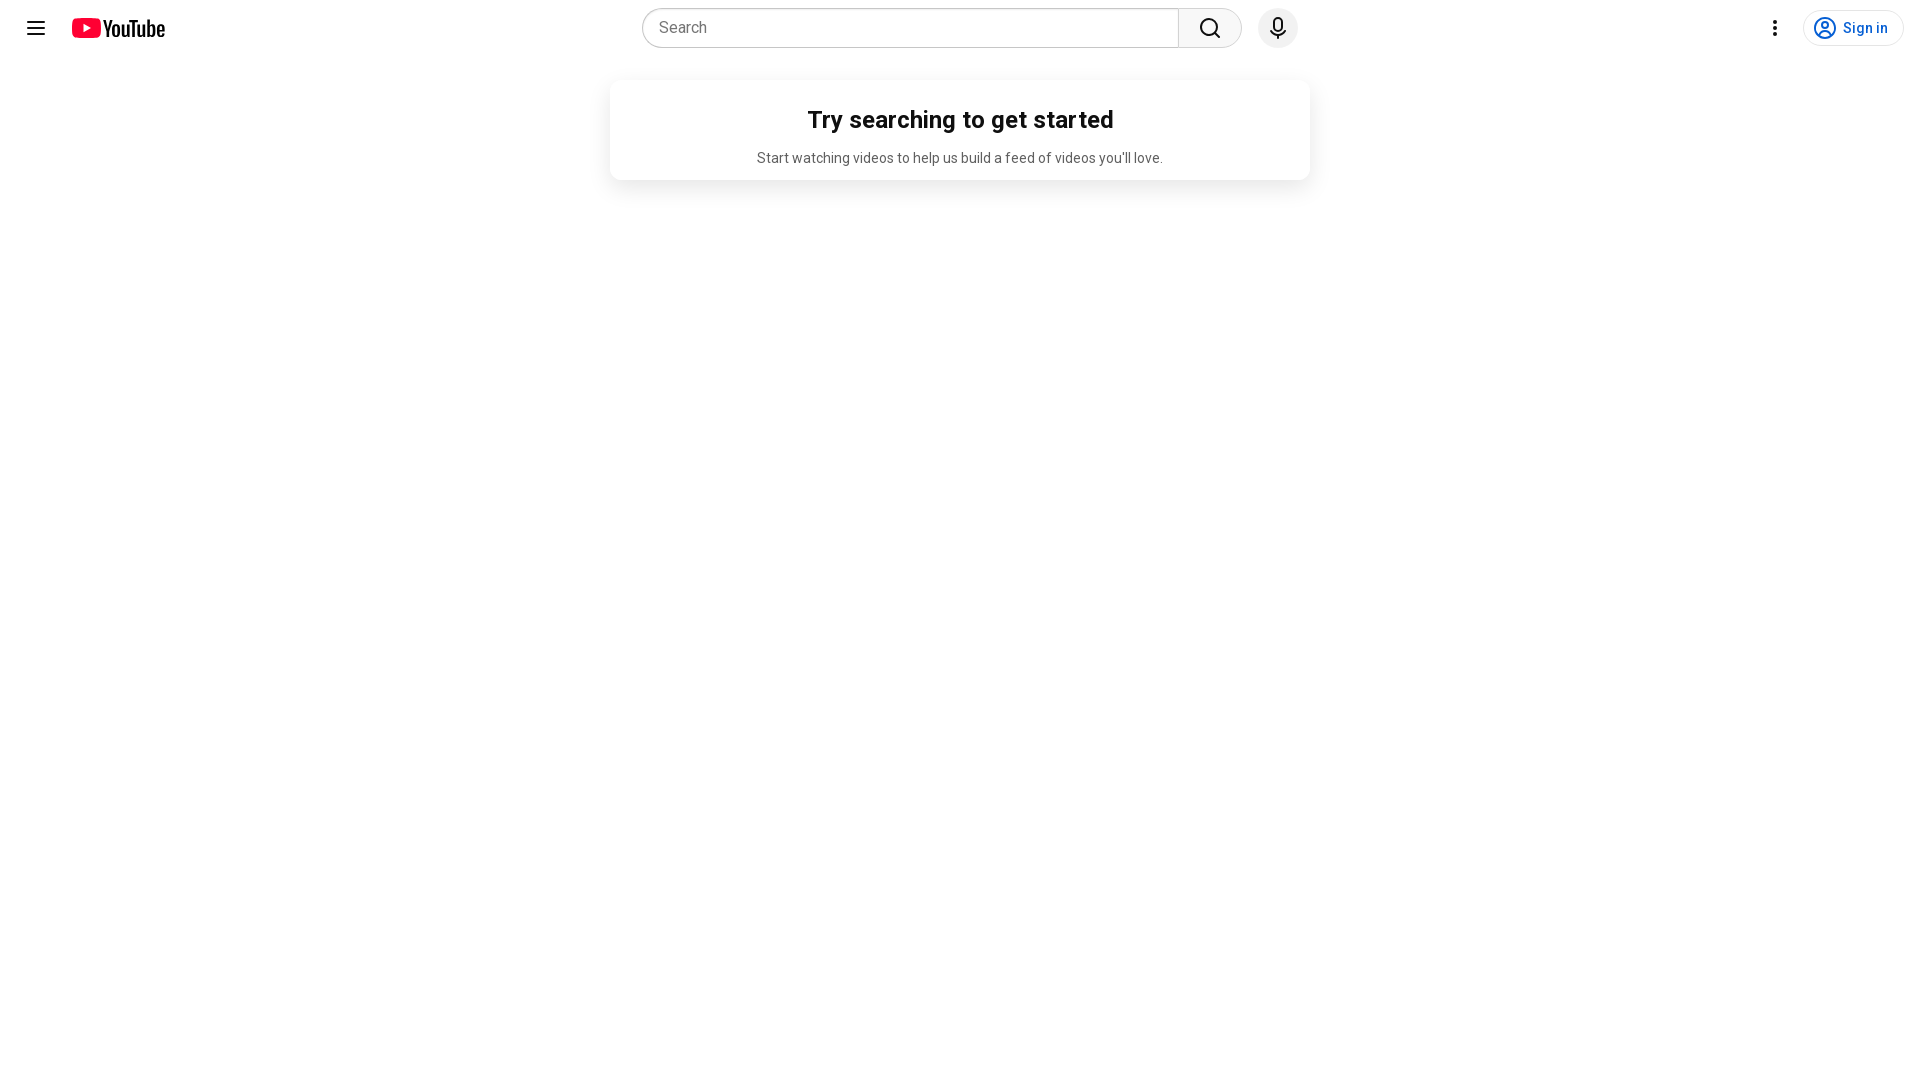

Retrieved page title
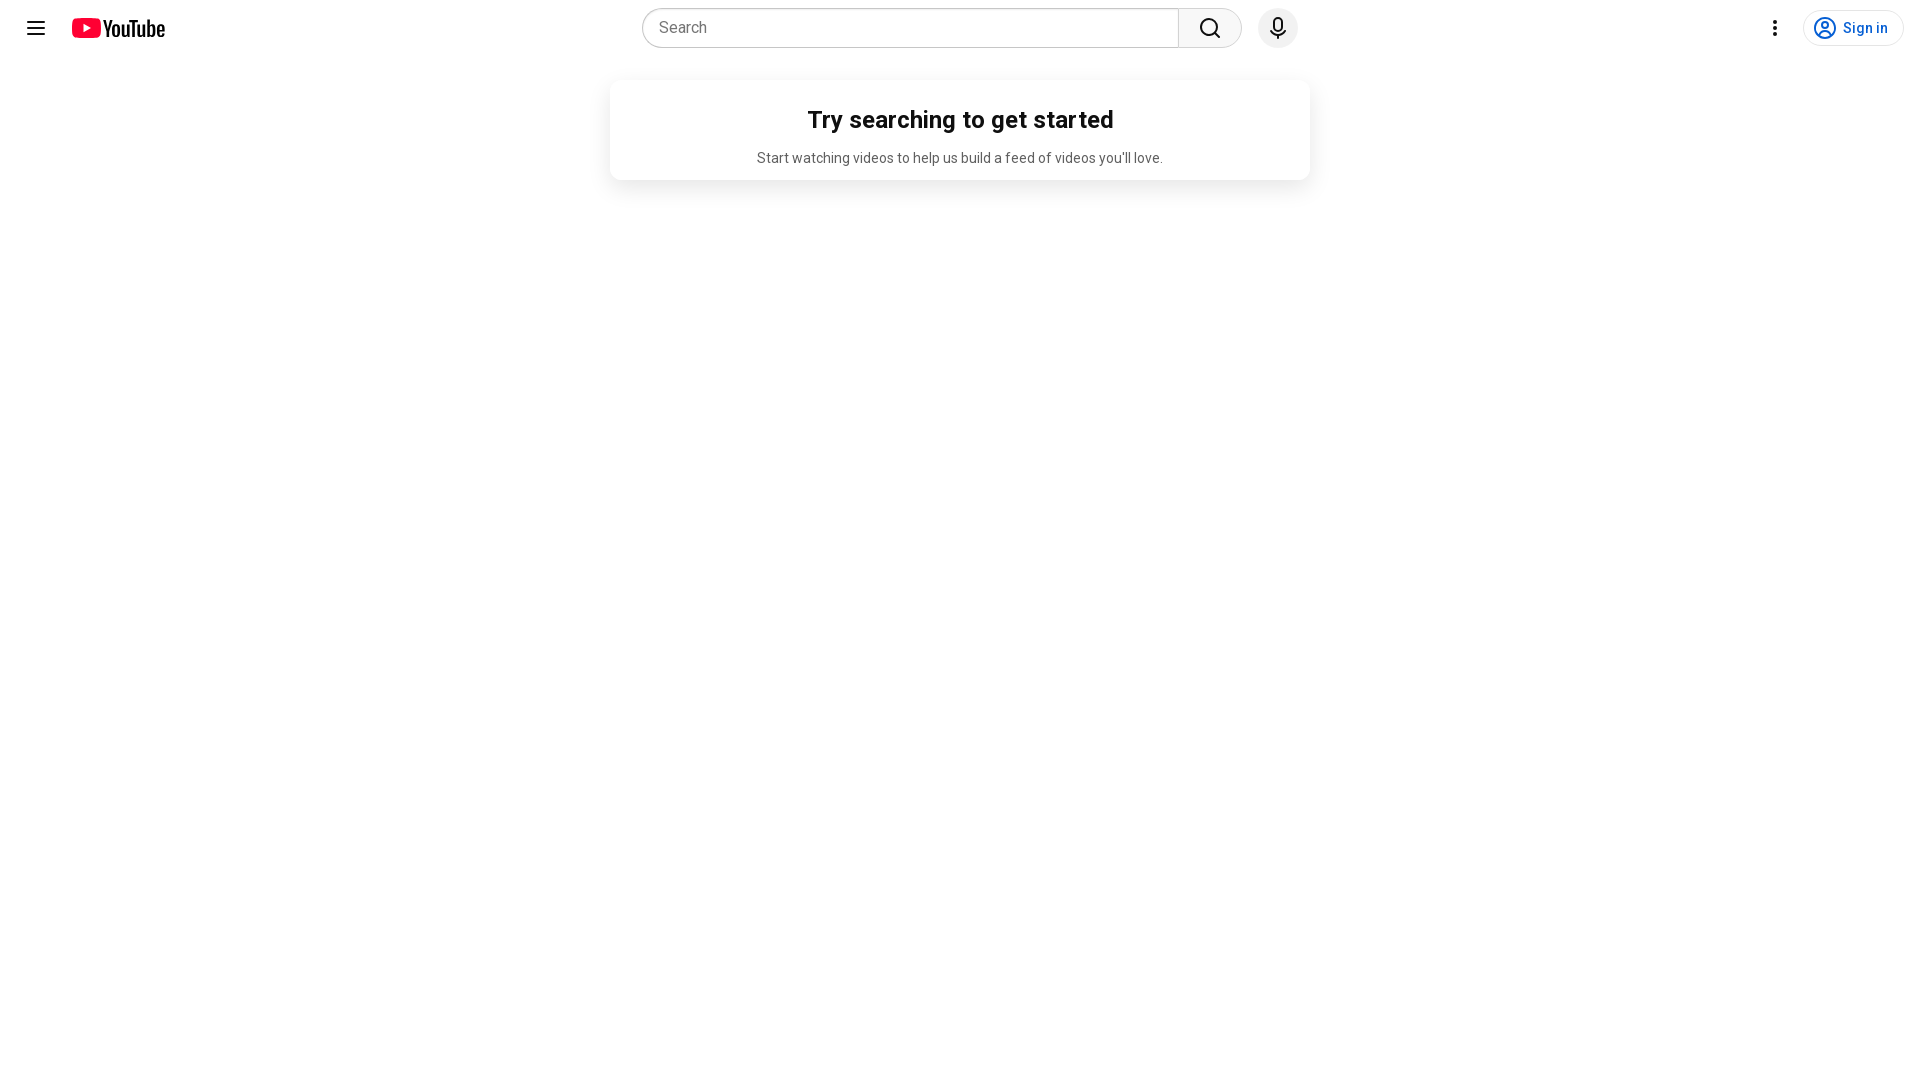

Verified page title contains 'video': False
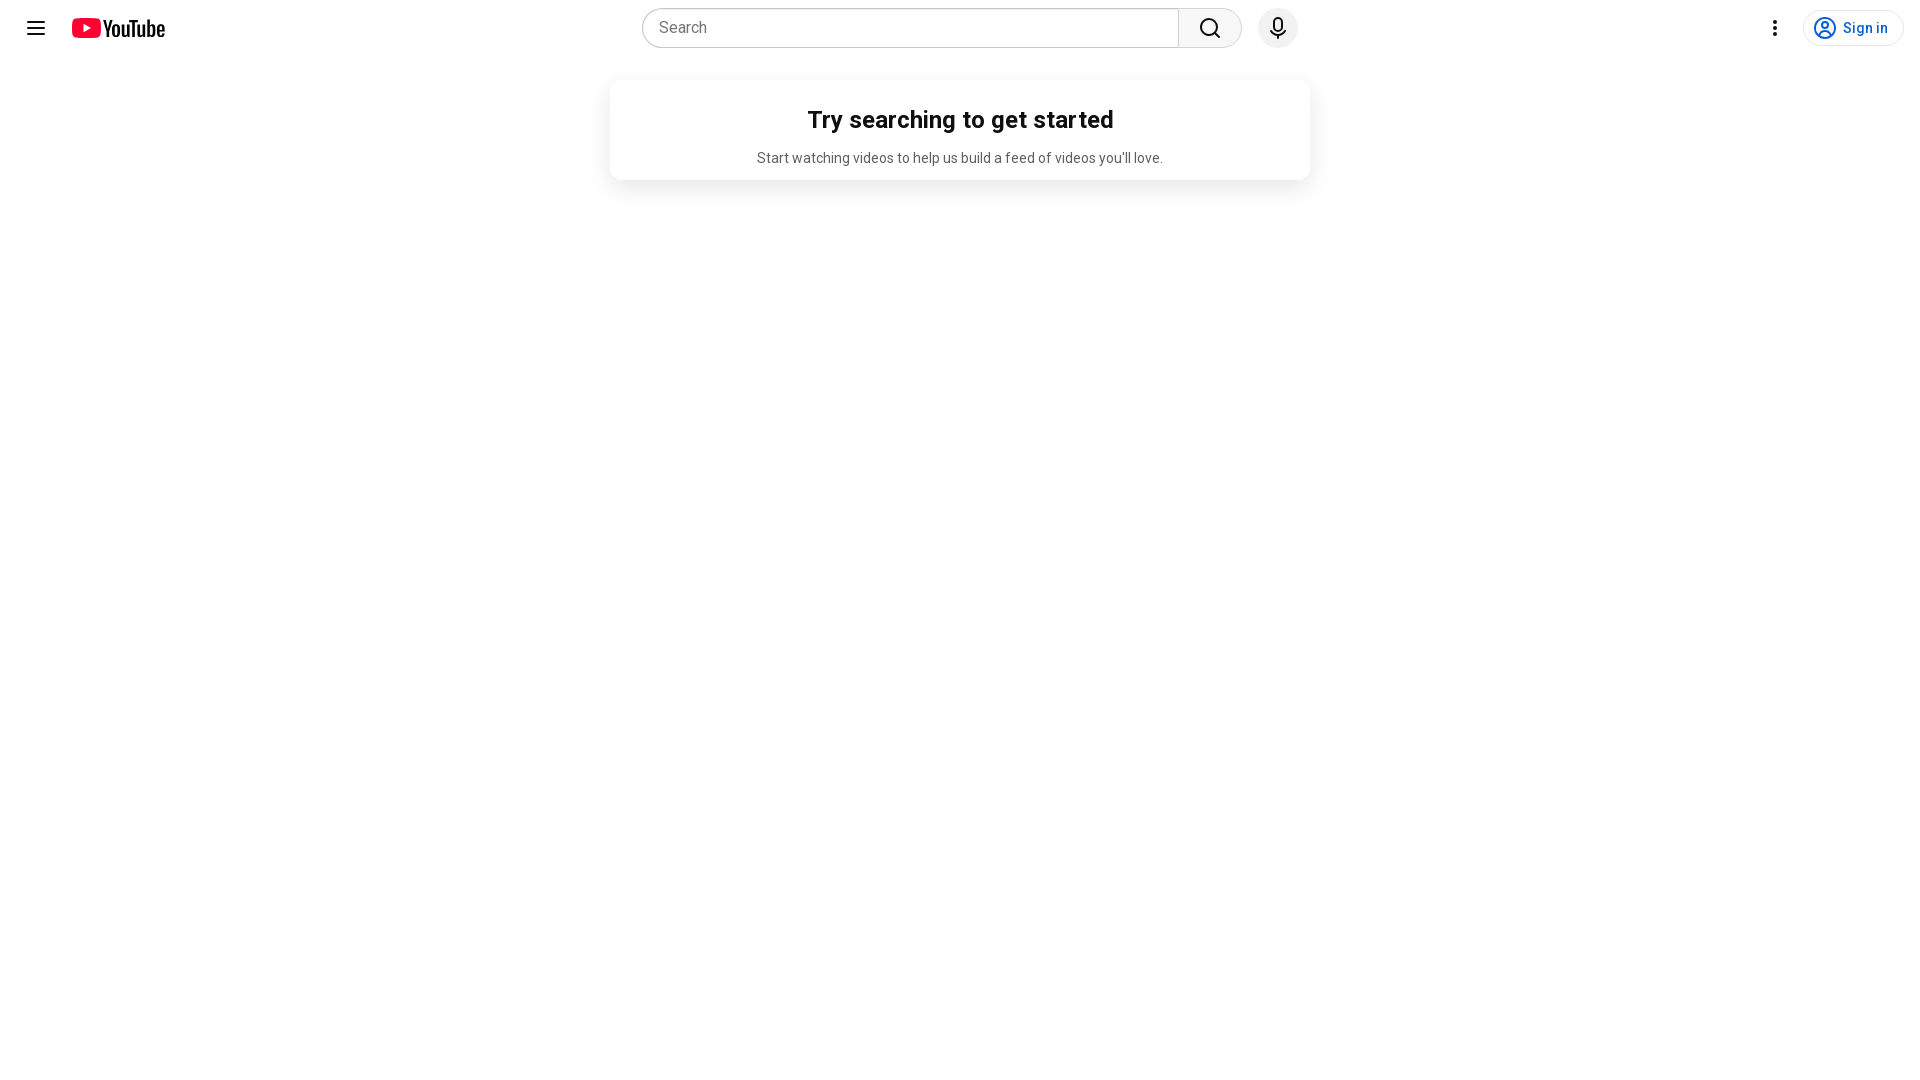

Set viewport to minimized size (800x600)
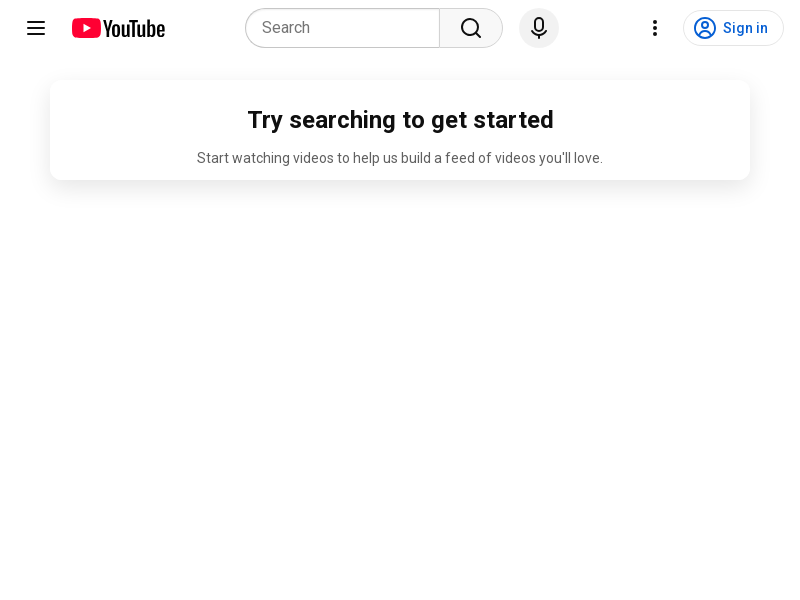

Retrieved page title again after minimize
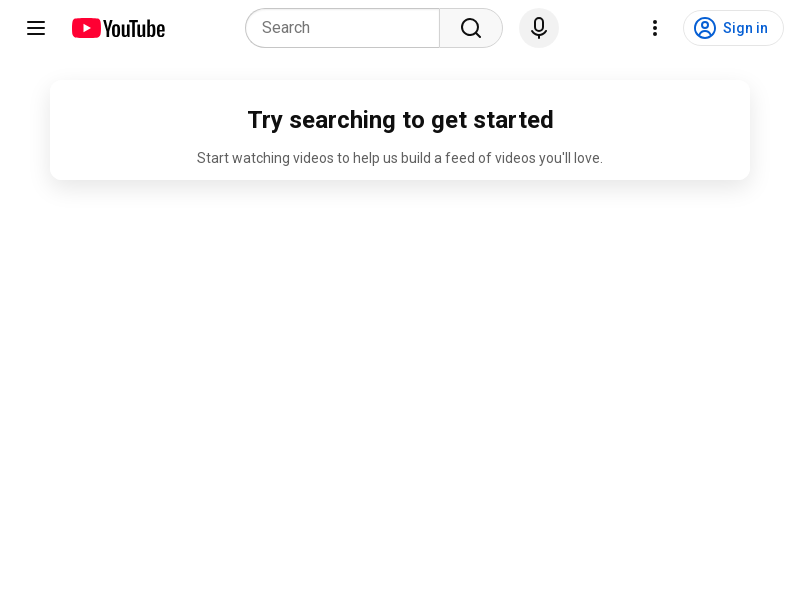

Verified page title still contains 'video': False
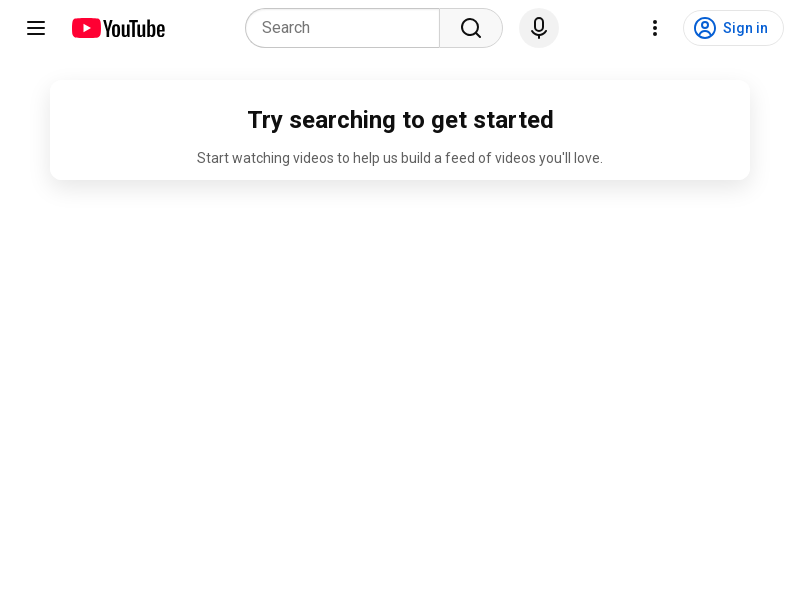

Set viewport to fullscreen size (1920x1080)
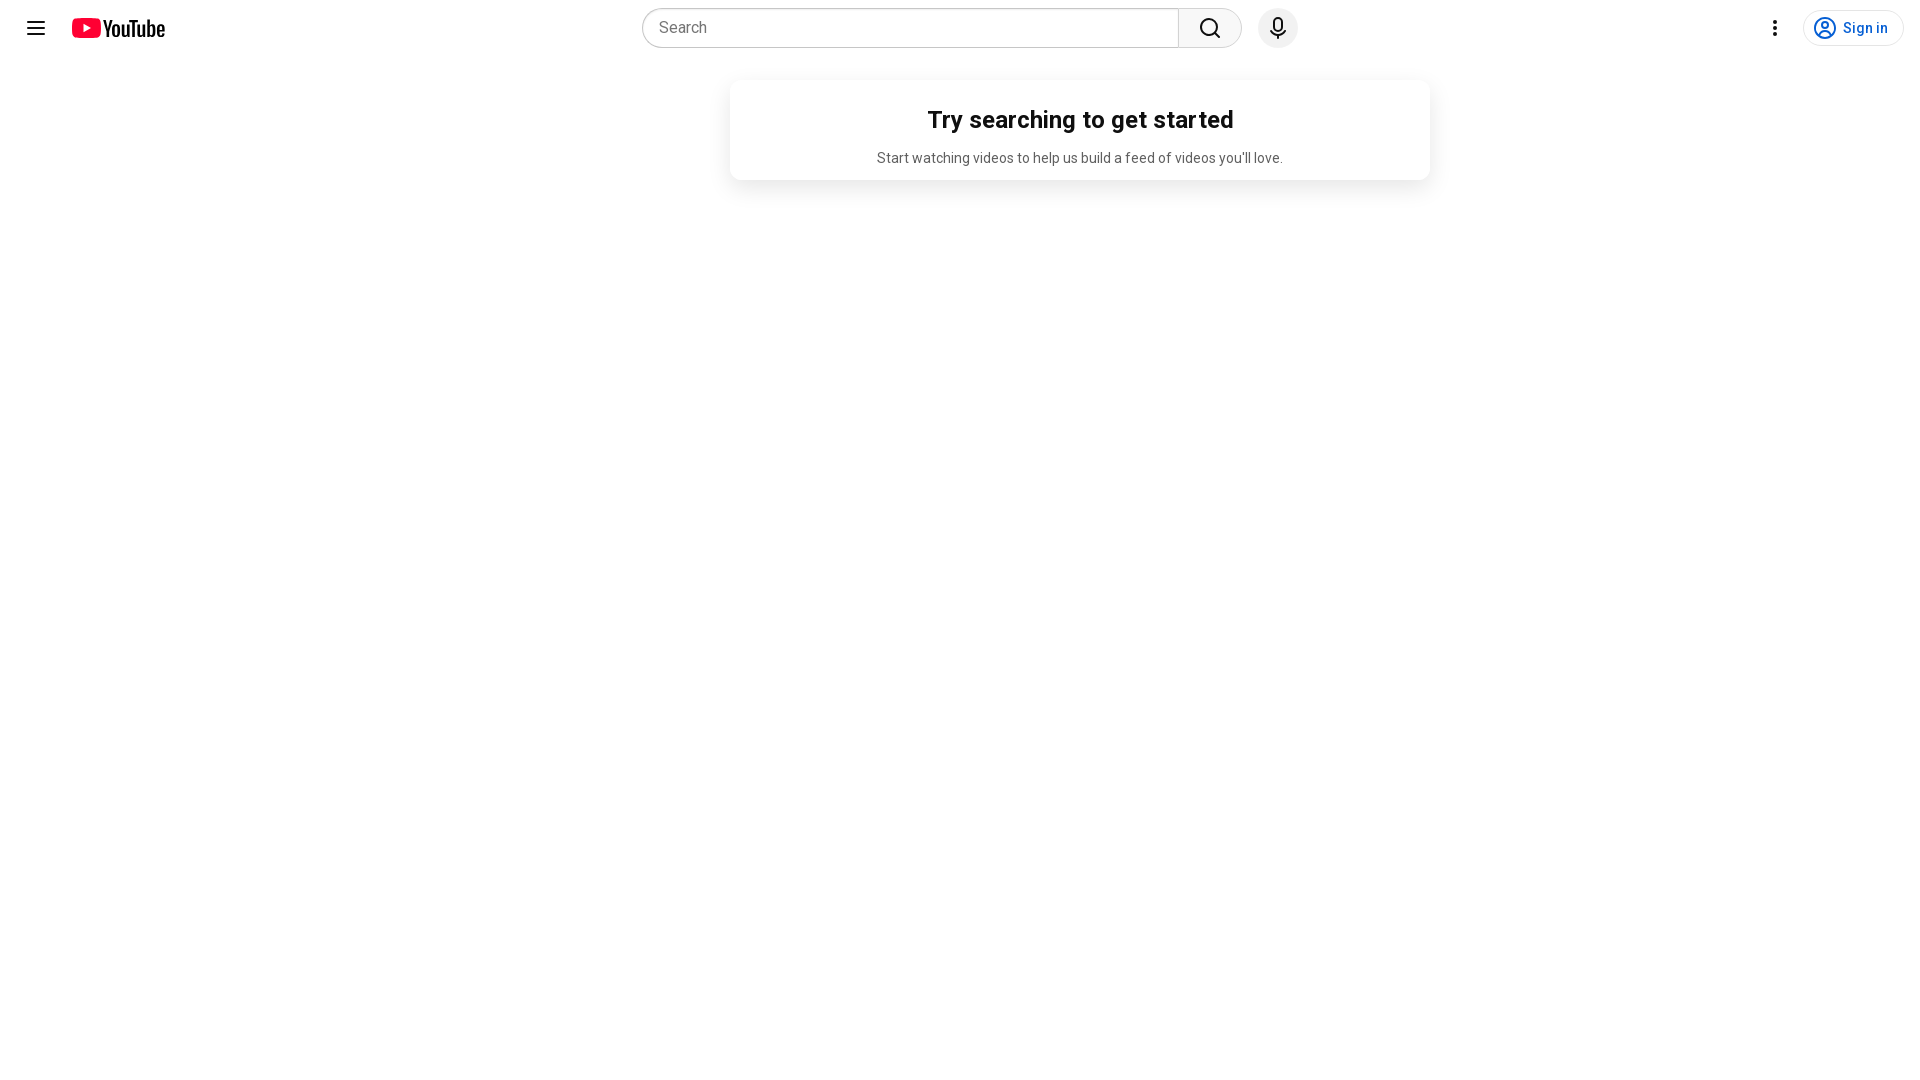

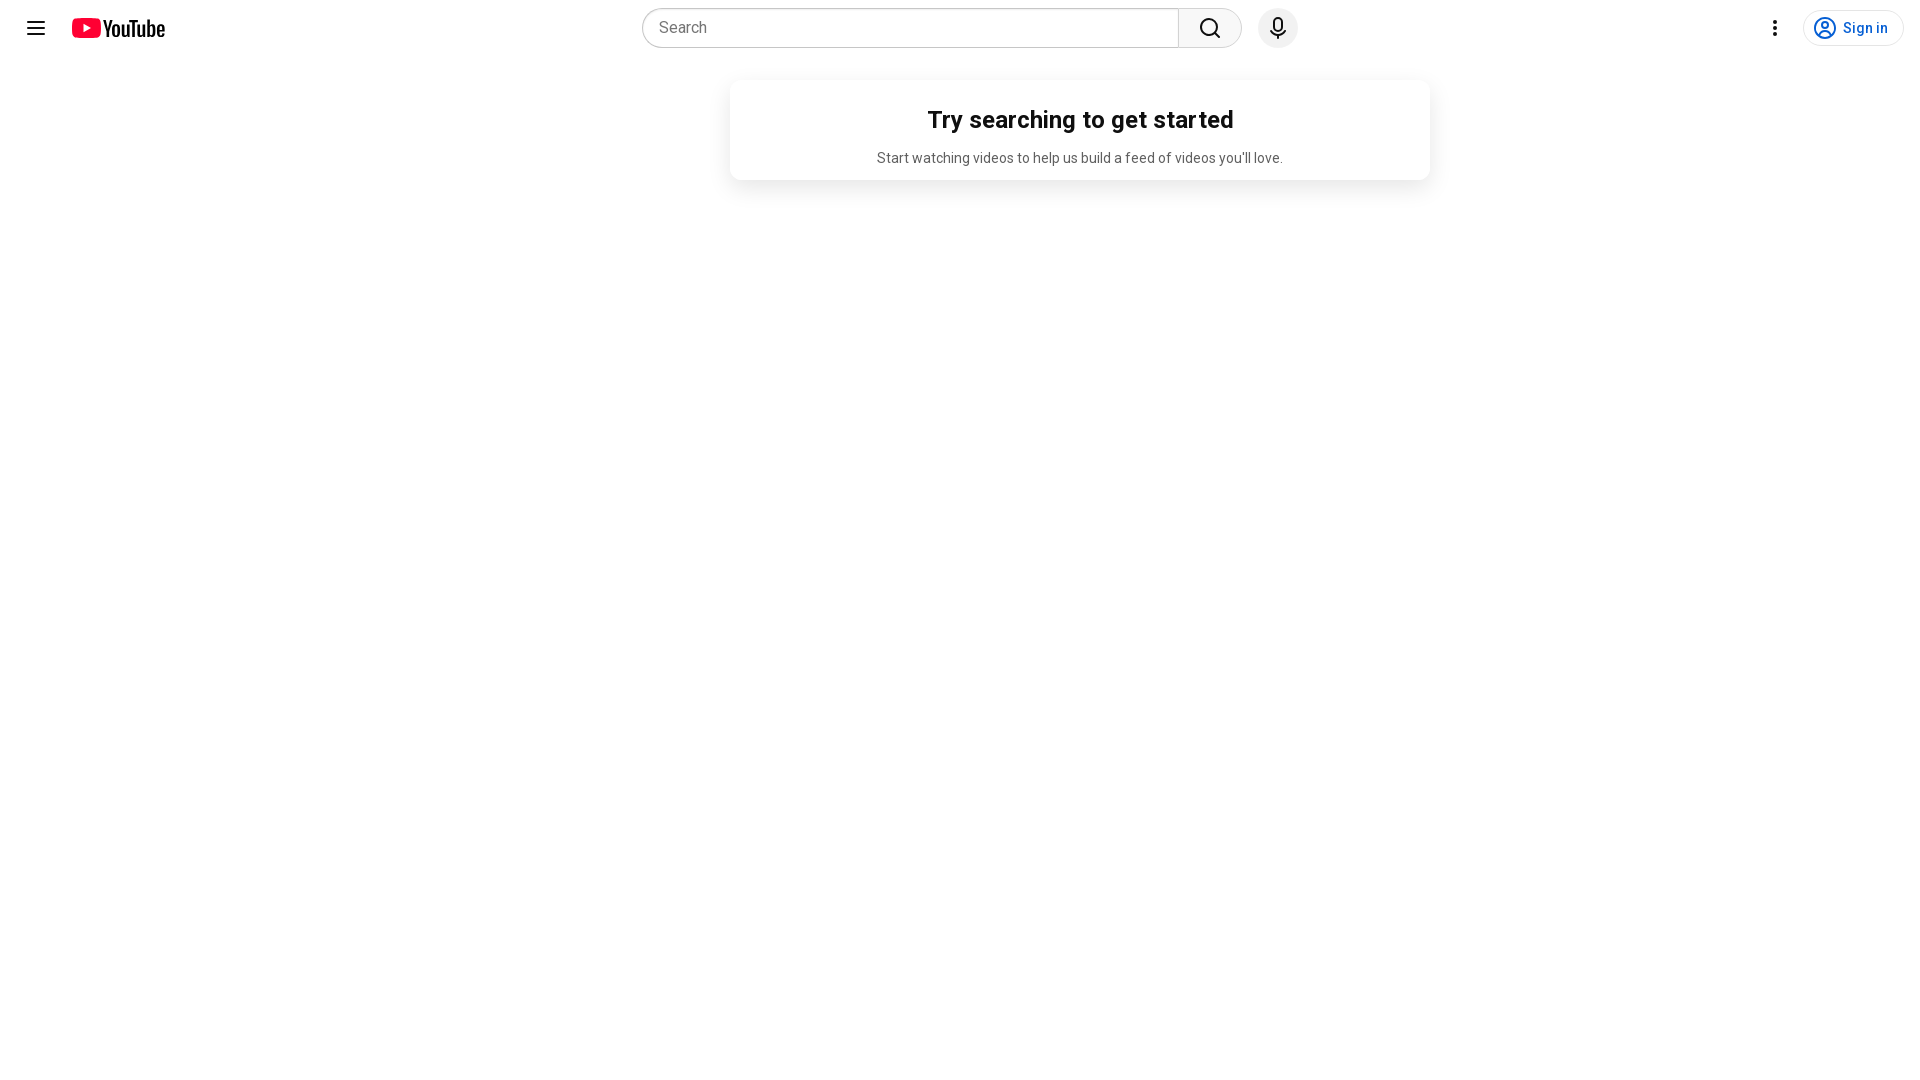